Opens a W3Schools tryit page, switches to the iframe containing the result, and verifies that the button element is disabled

Starting URL: https://www.w3schools.com/tags/tryit.asp?filename=tryhtml_button_disabled

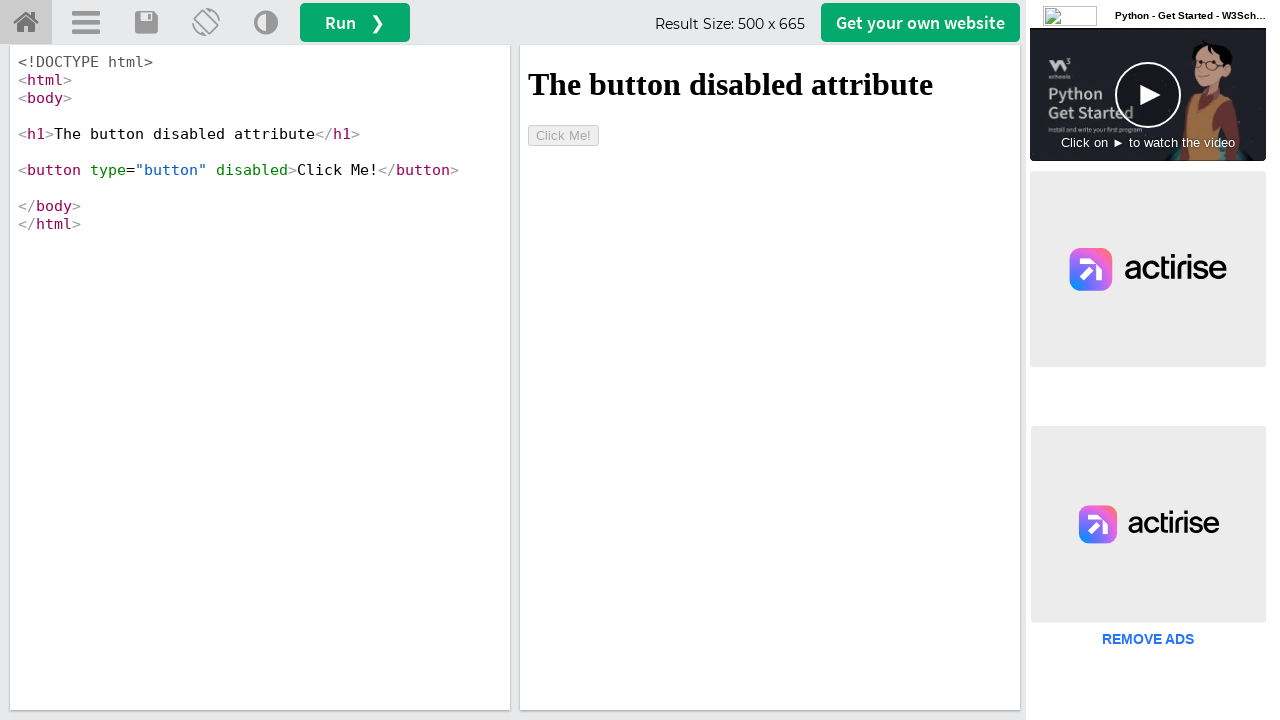

Navigated to W3Schools tryit page for disabled button example
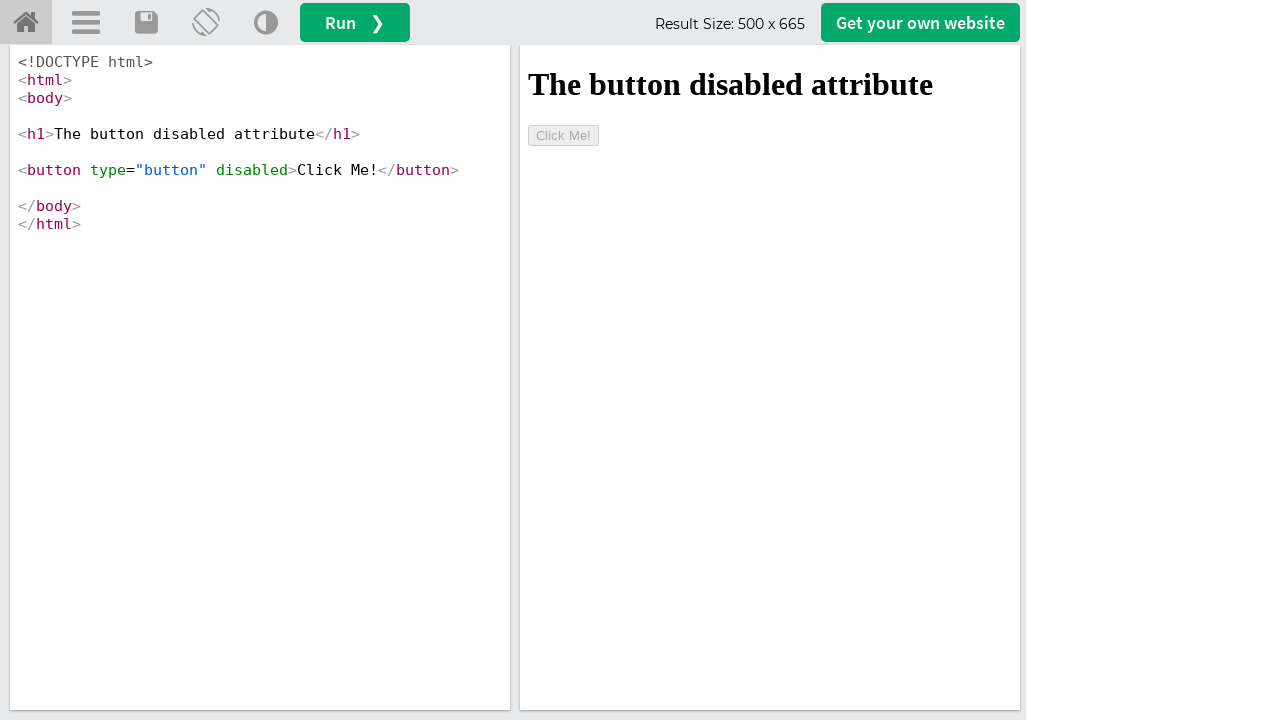

Located iframe element with id 'iframeResult'
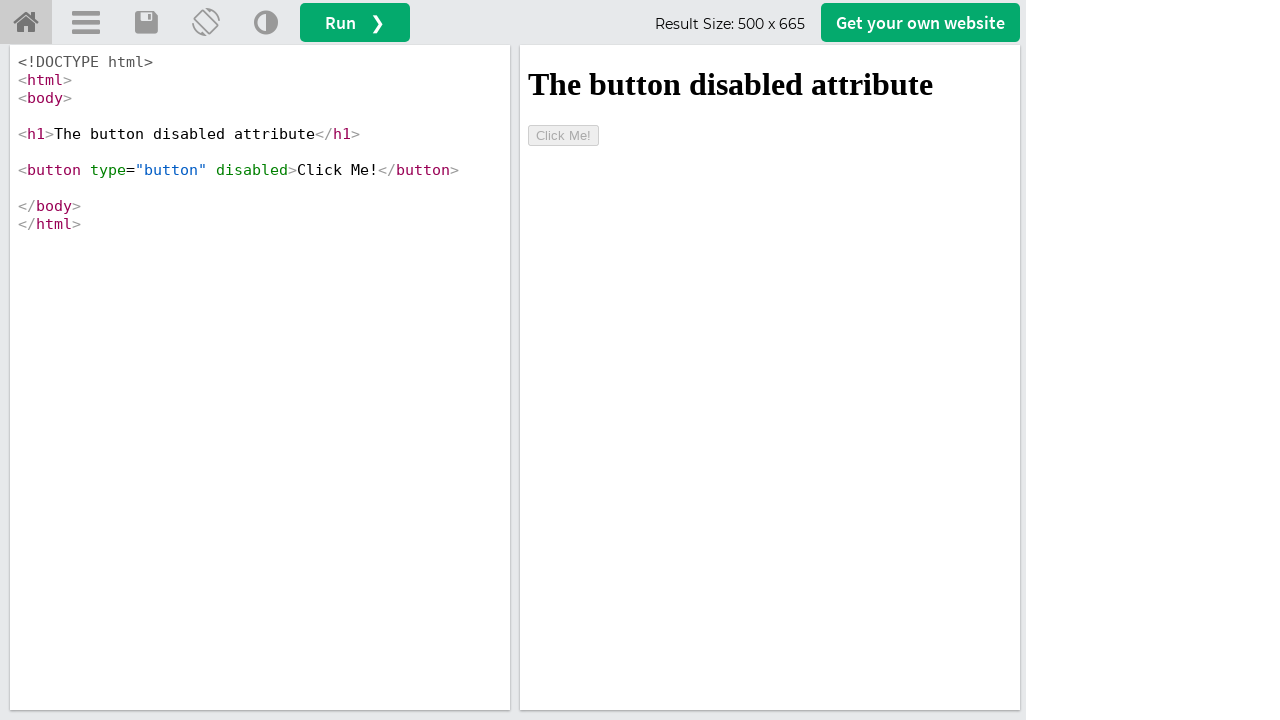

Located button element within iframe
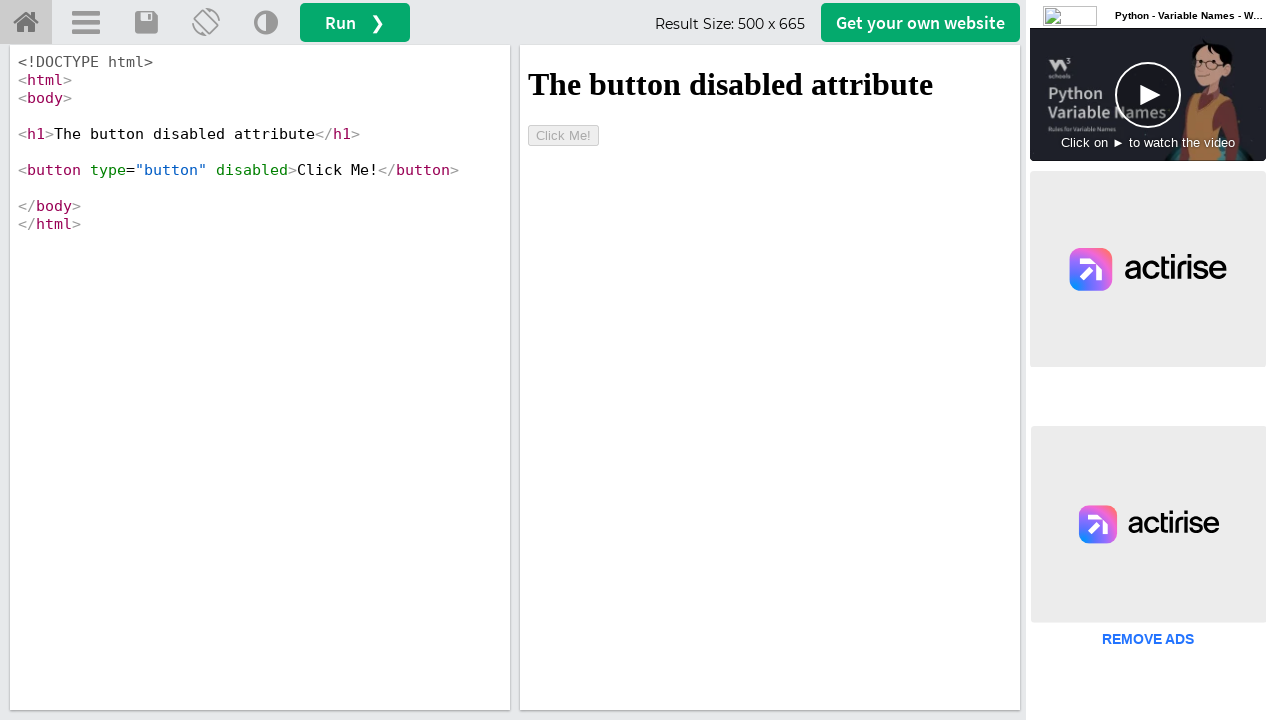

Button element became visible and ready
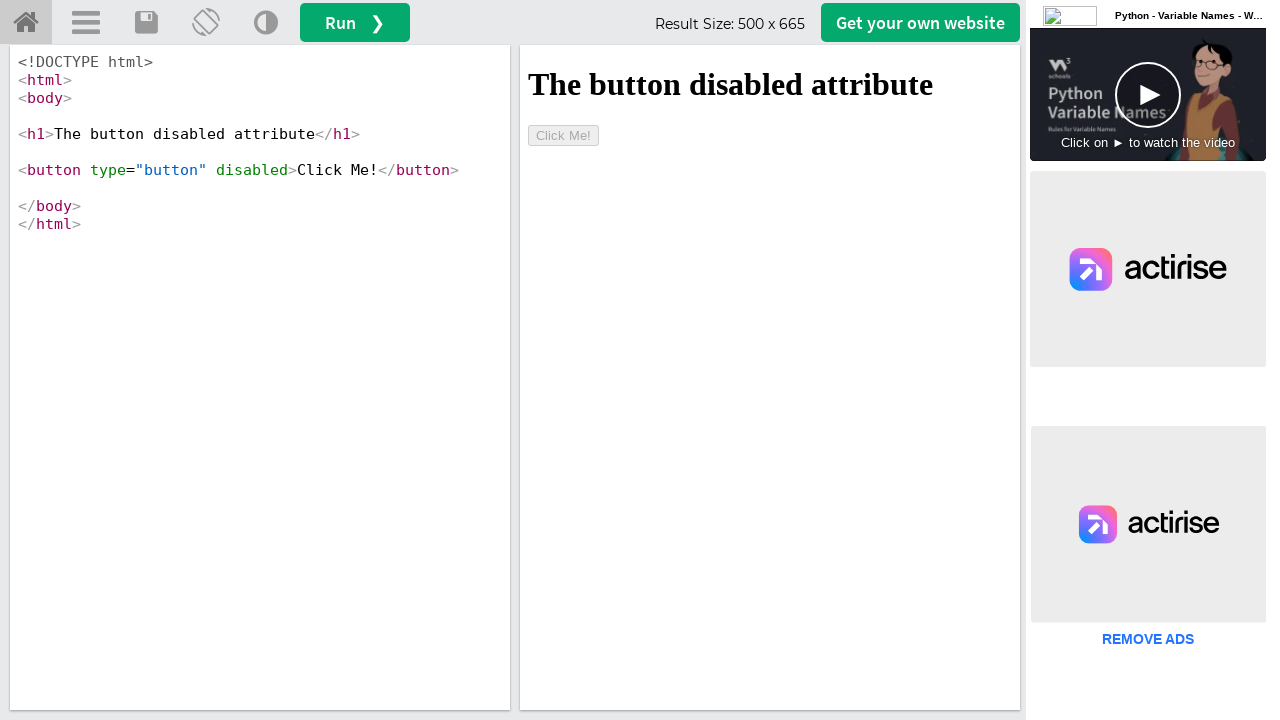

Verified that button is disabled
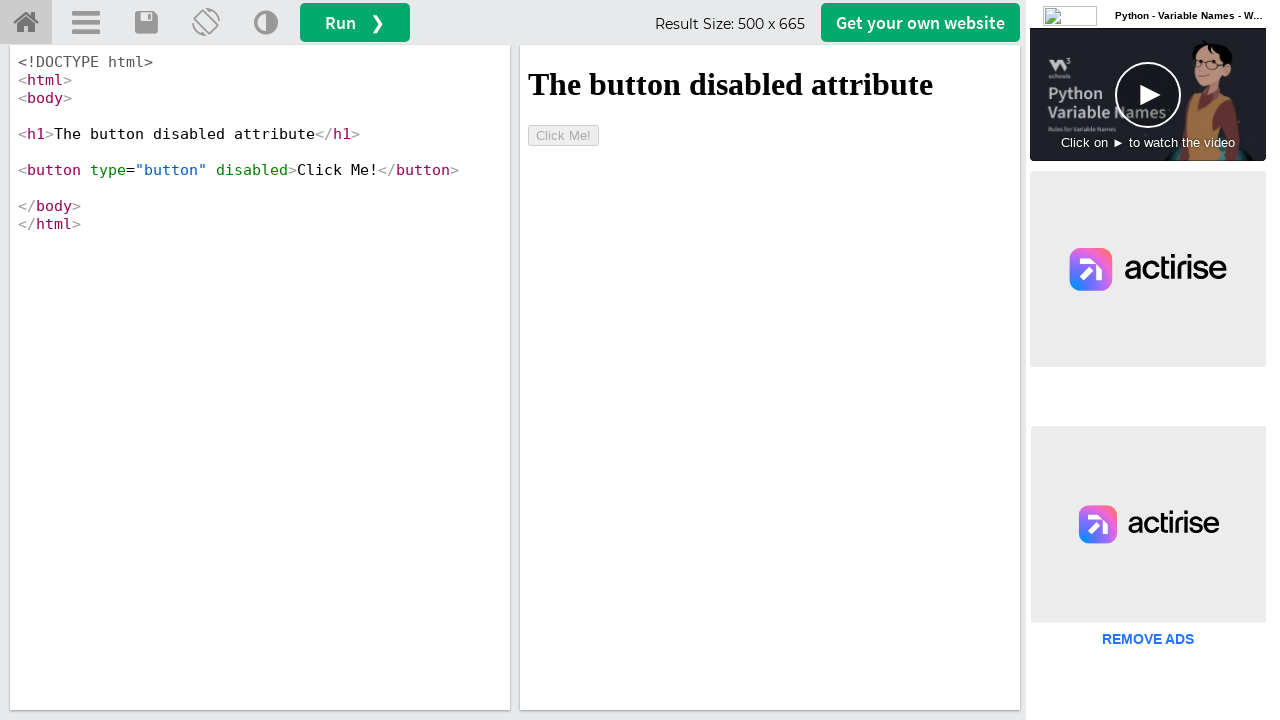

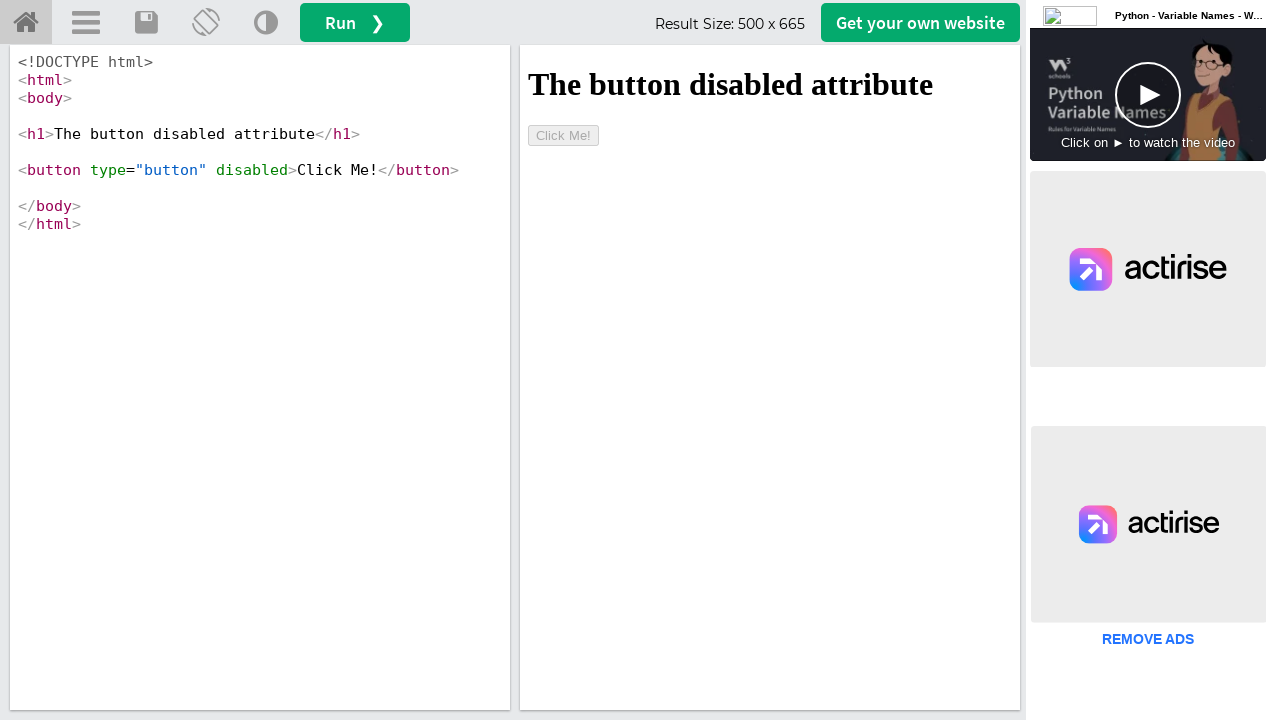